Tests element selection by clicking radio button and checkbox, then verifying and unchecking

Starting URL: https://automationfc.github.io/basic-form/index.html

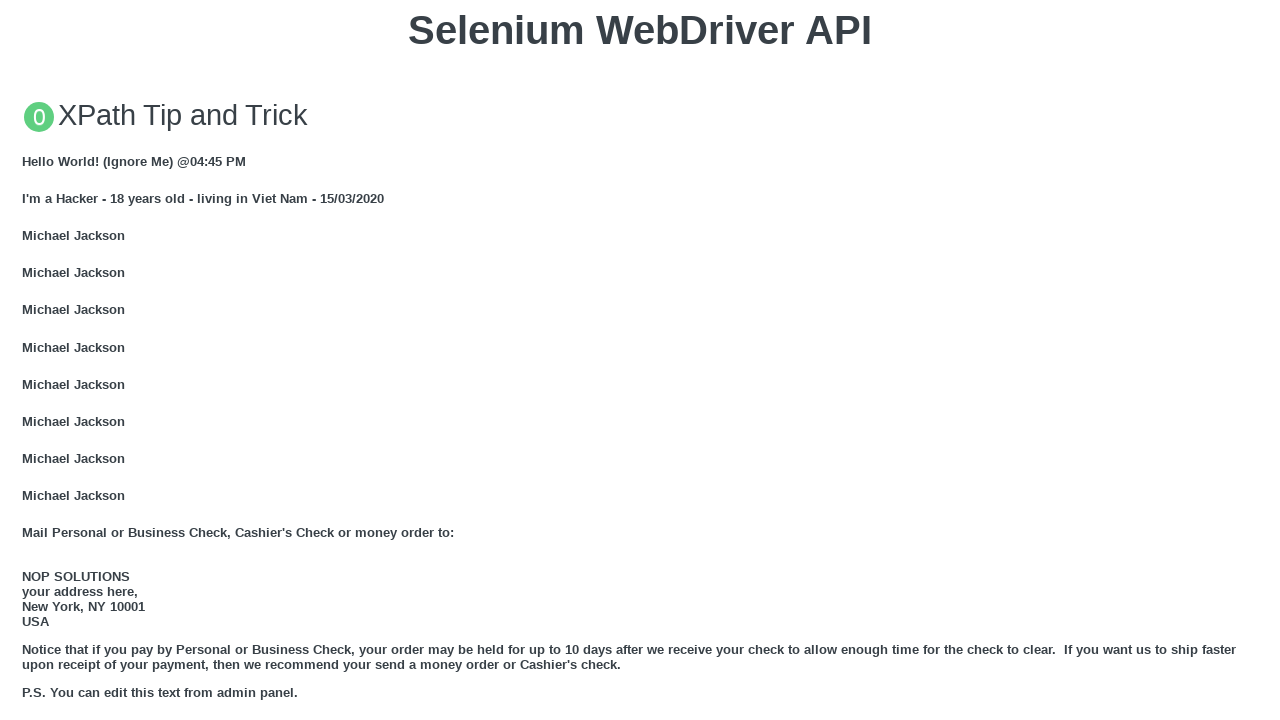

Clicked 'Under 18' radio button at (28, 360) on input#under_18
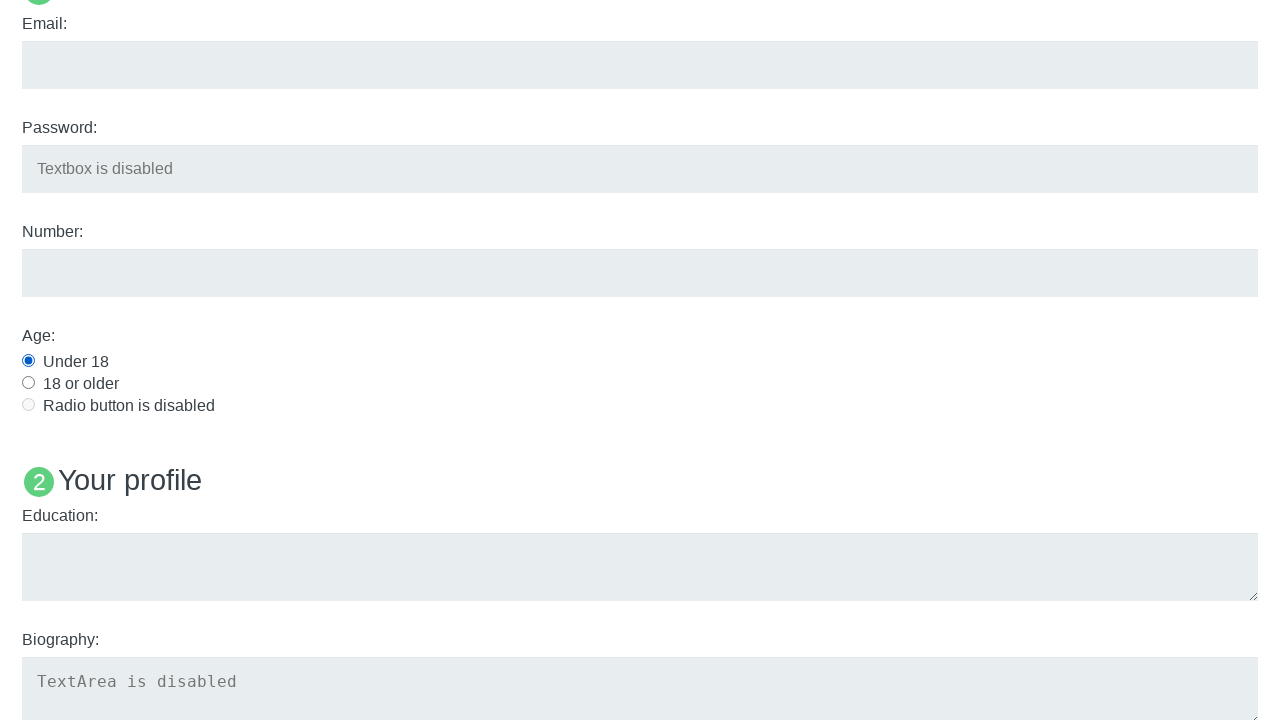

Clicked Java checkbox to select it at (28, 361) on input#java
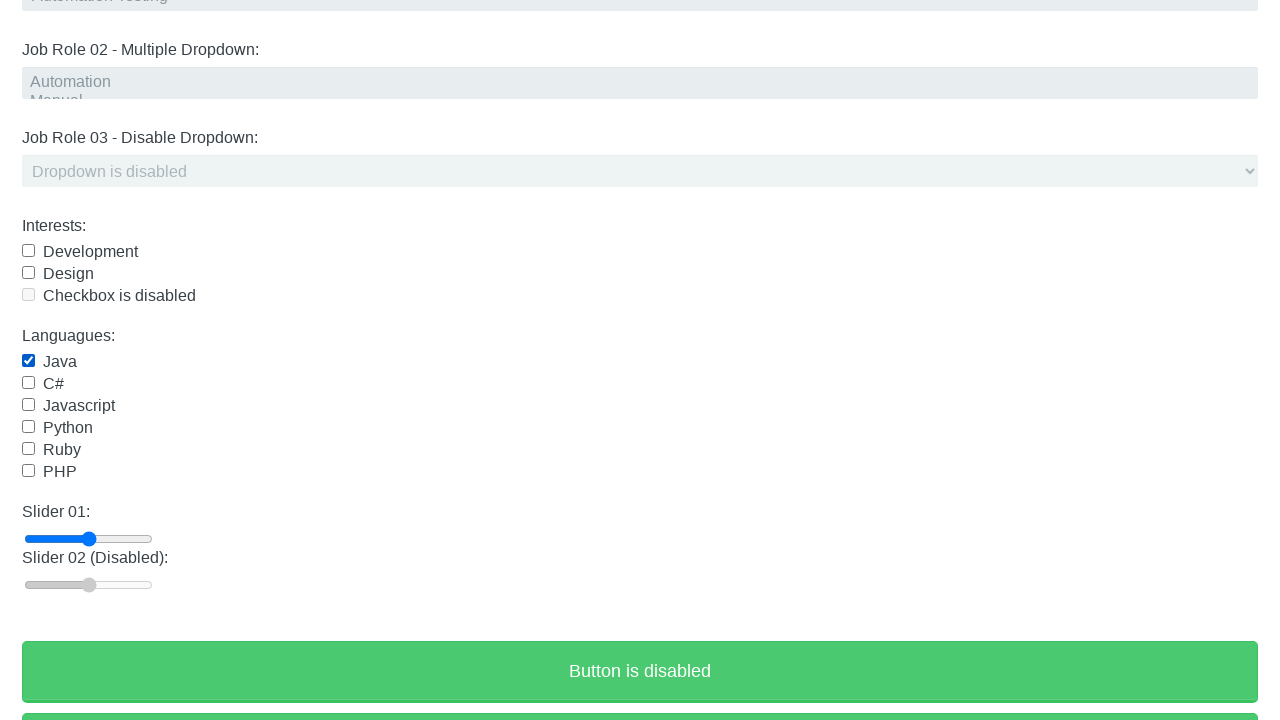

Waited 3 seconds
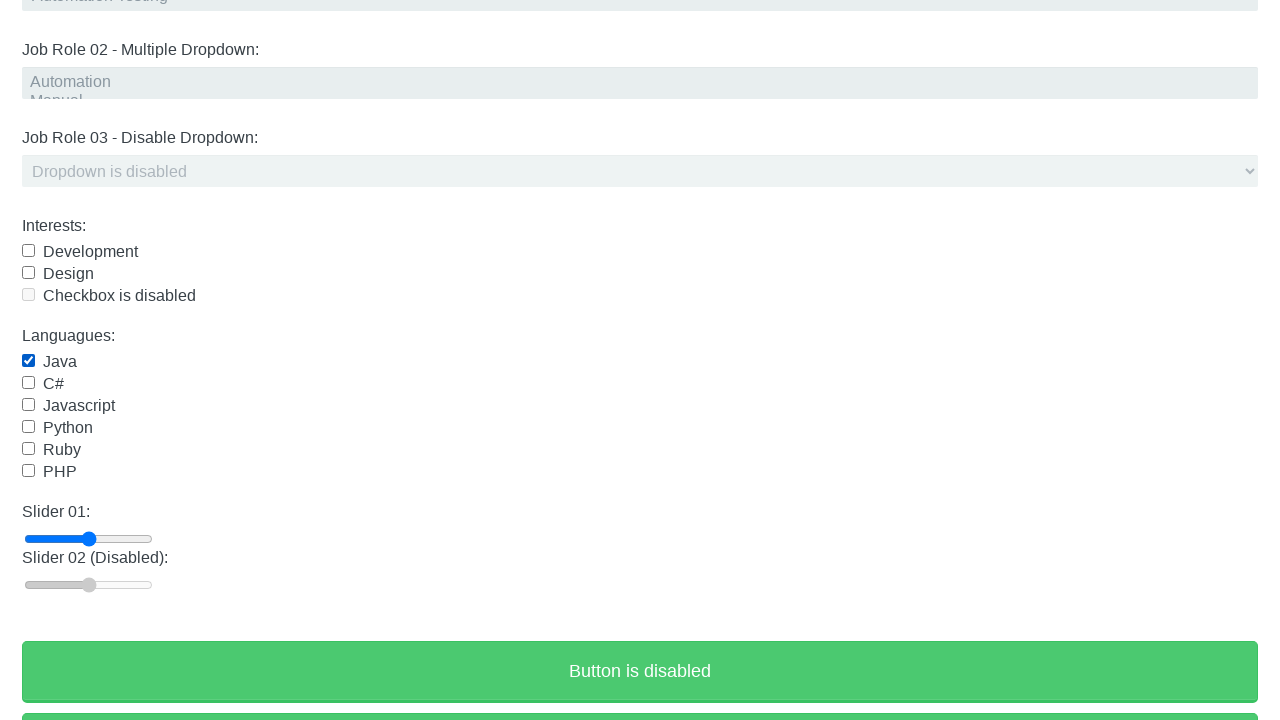

Clicked Java checkbox again to uncheck it at (28, 361) on input#java
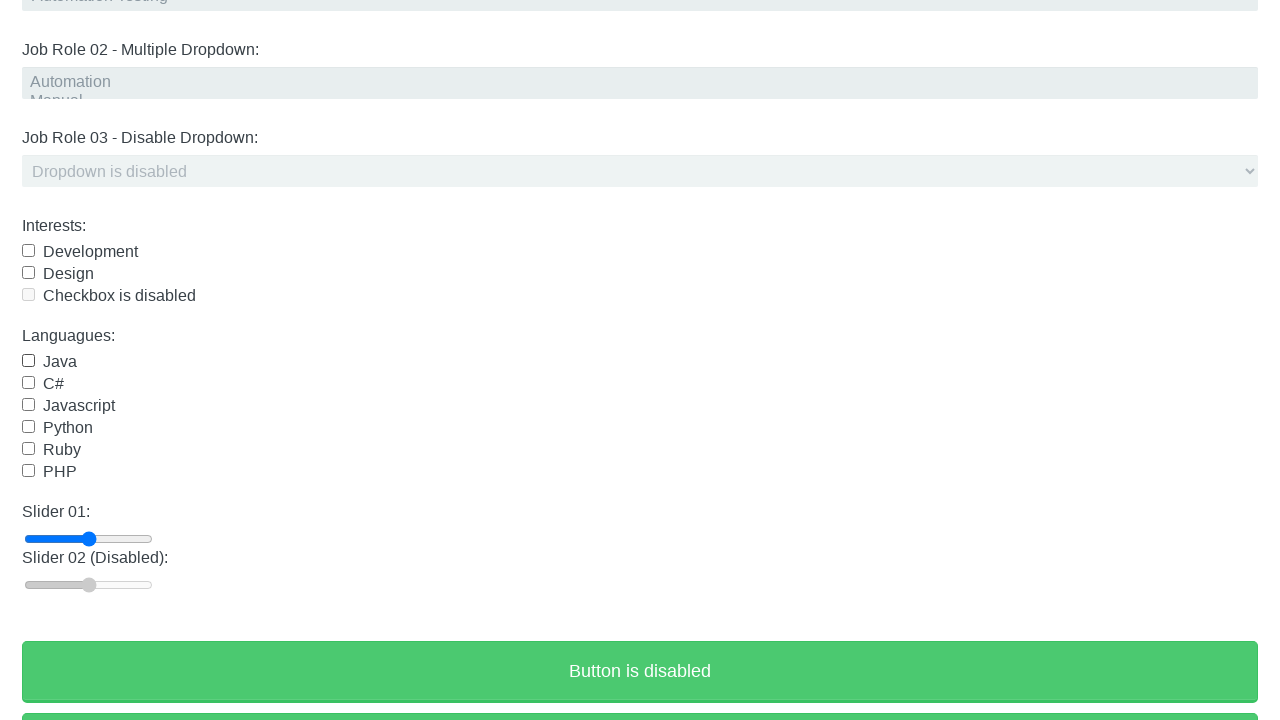

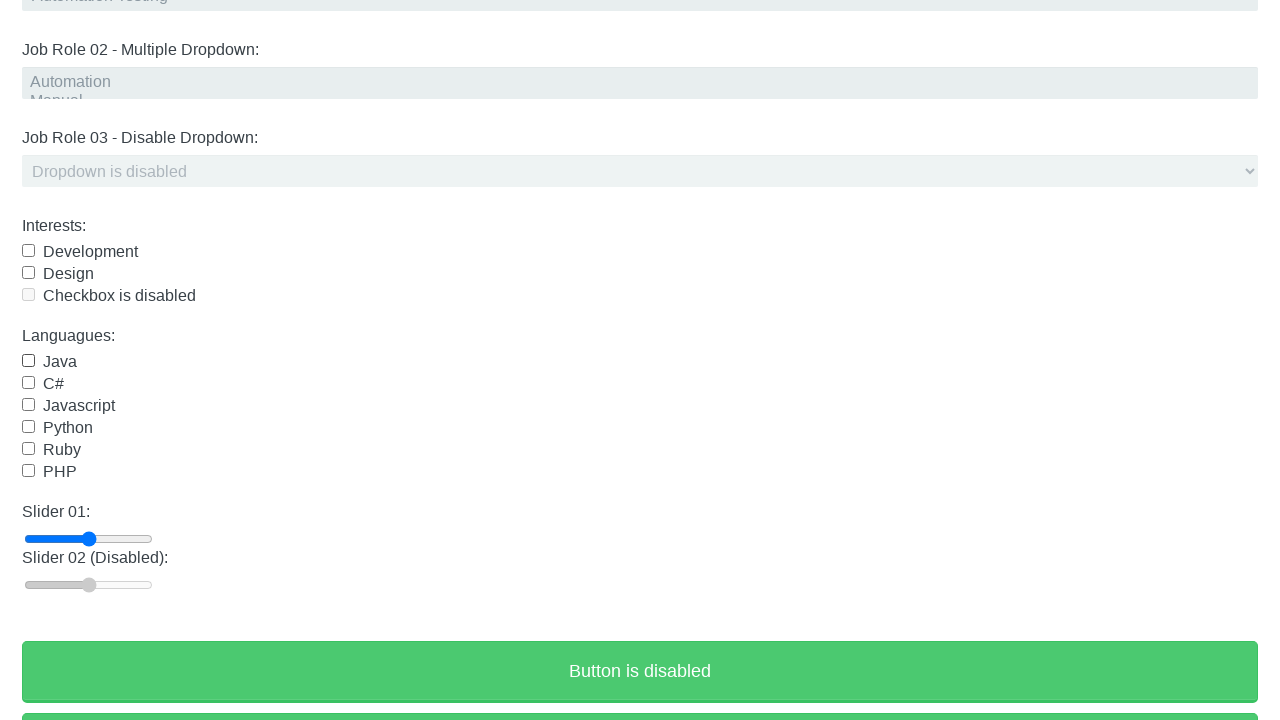